Tests a basic HTML form by filling in username, password, and comment fields, then submitting the form and verifying the submitted username value is displayed correctly.

Starting URL: https://testpages.eviltester.com/styled/basic-html-form-test.html

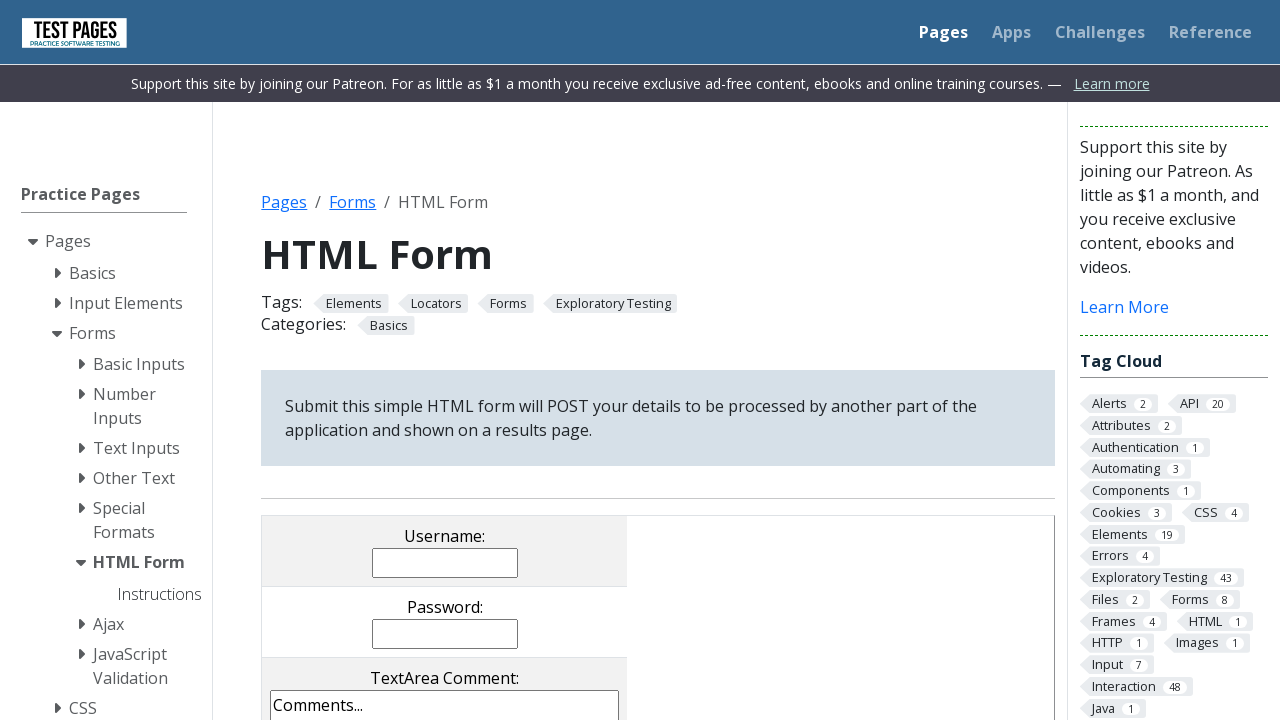

Navigated to basic HTML form test page
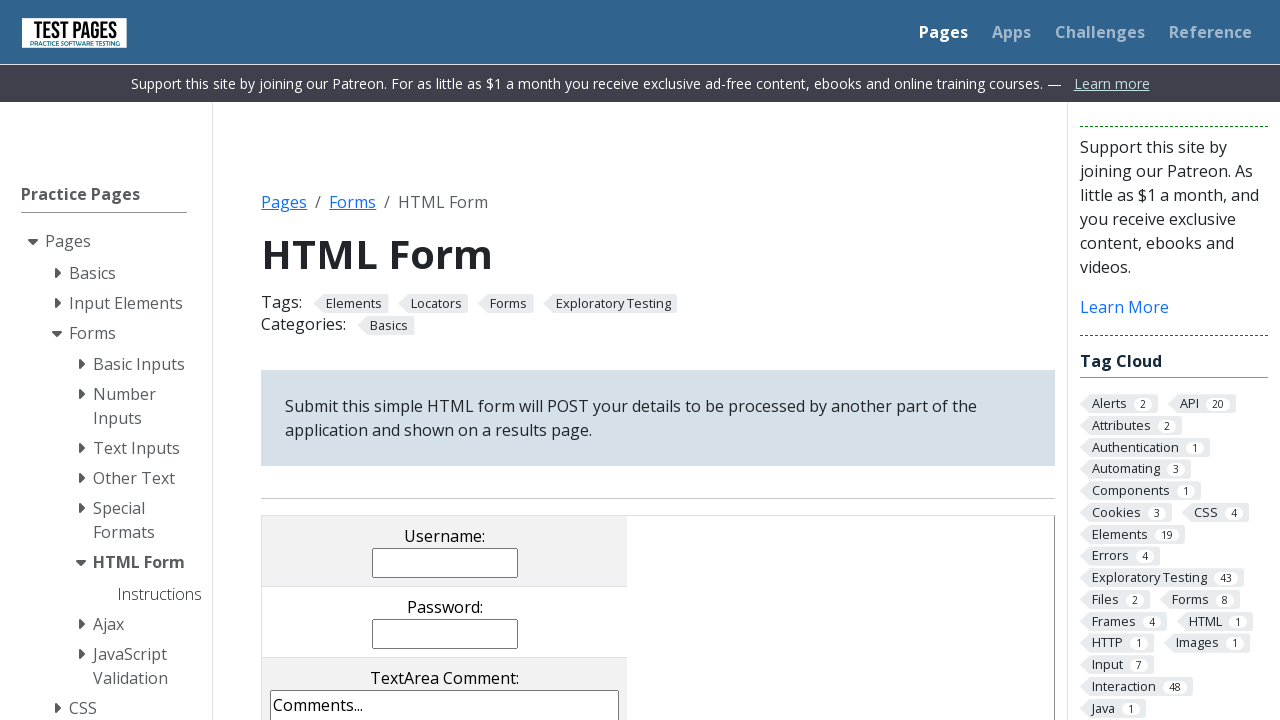

Filled username field with 'johndoe42' on input[name='username']
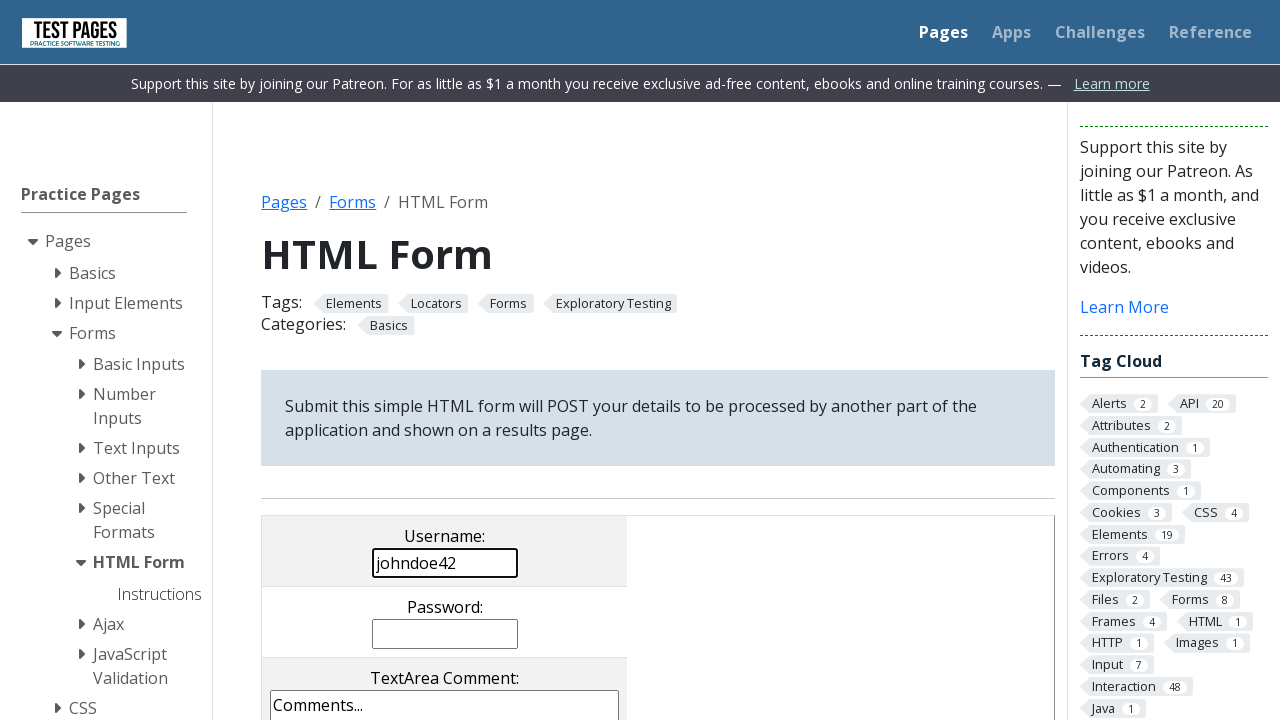

Filled password field with 'securePass789' on input[name='password']
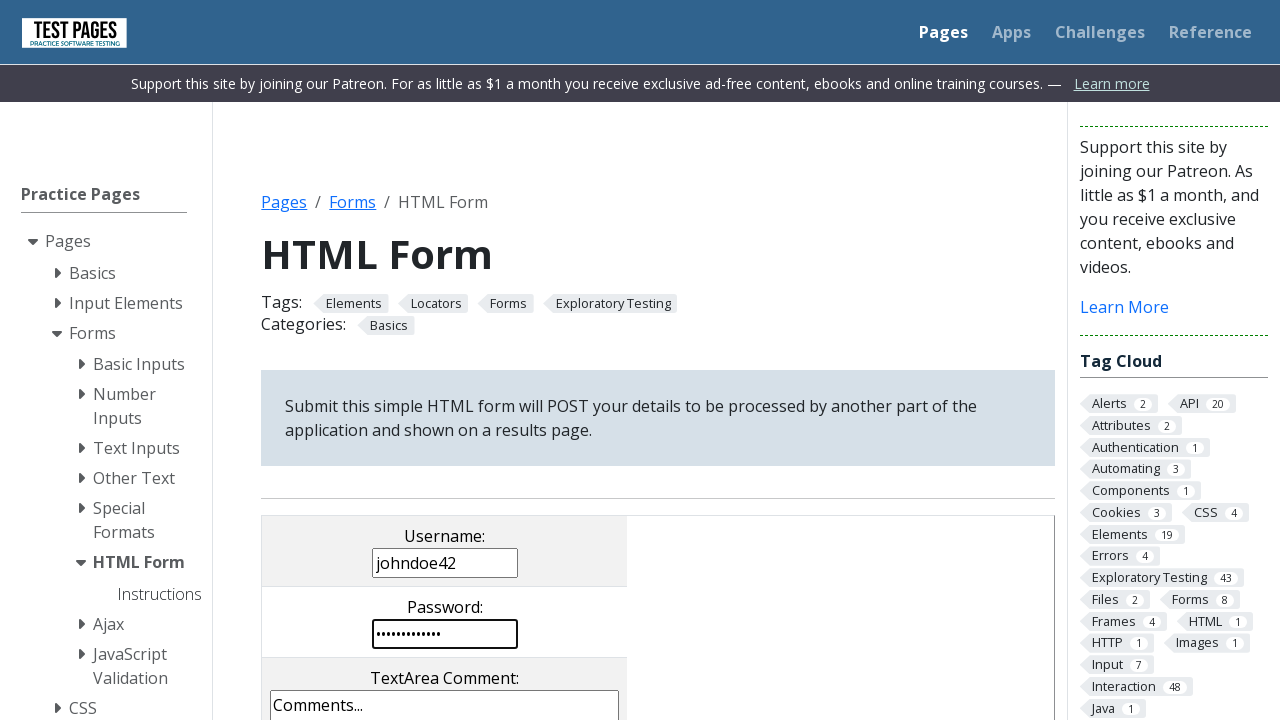

Cleared comments field on textarea[name='comments']
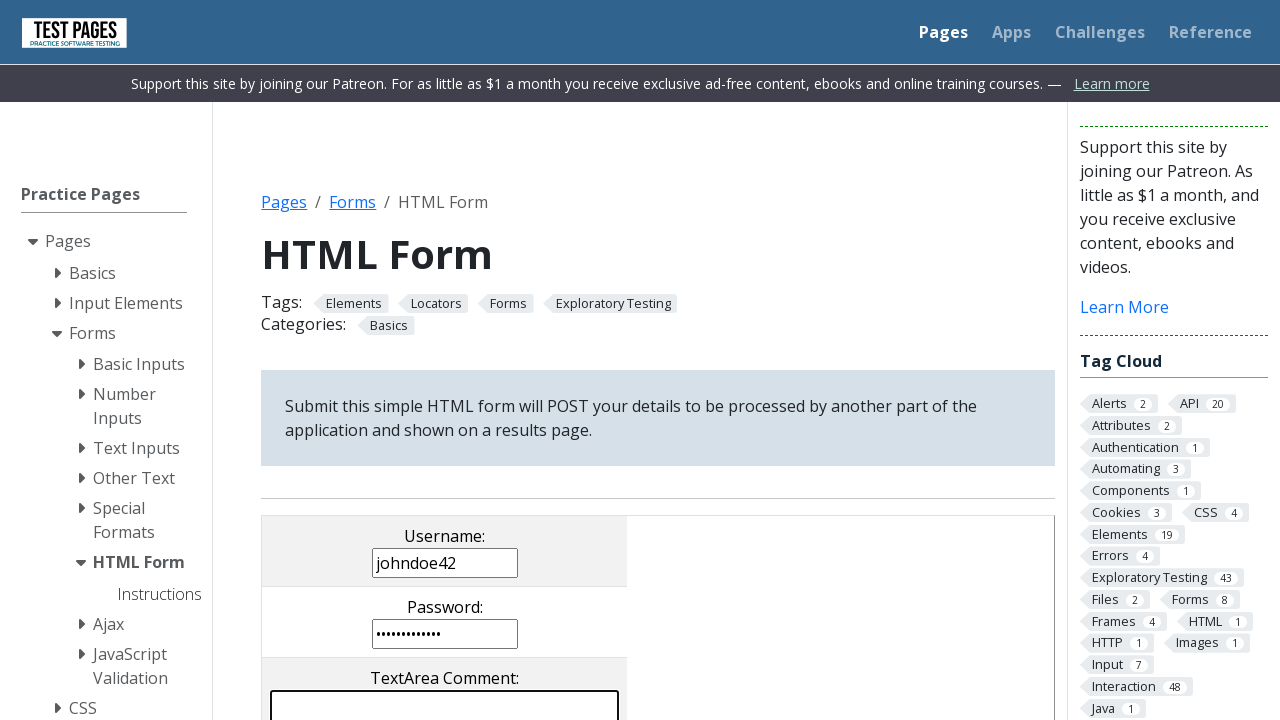

Filled comments field with test comment on textarea[name='comments']
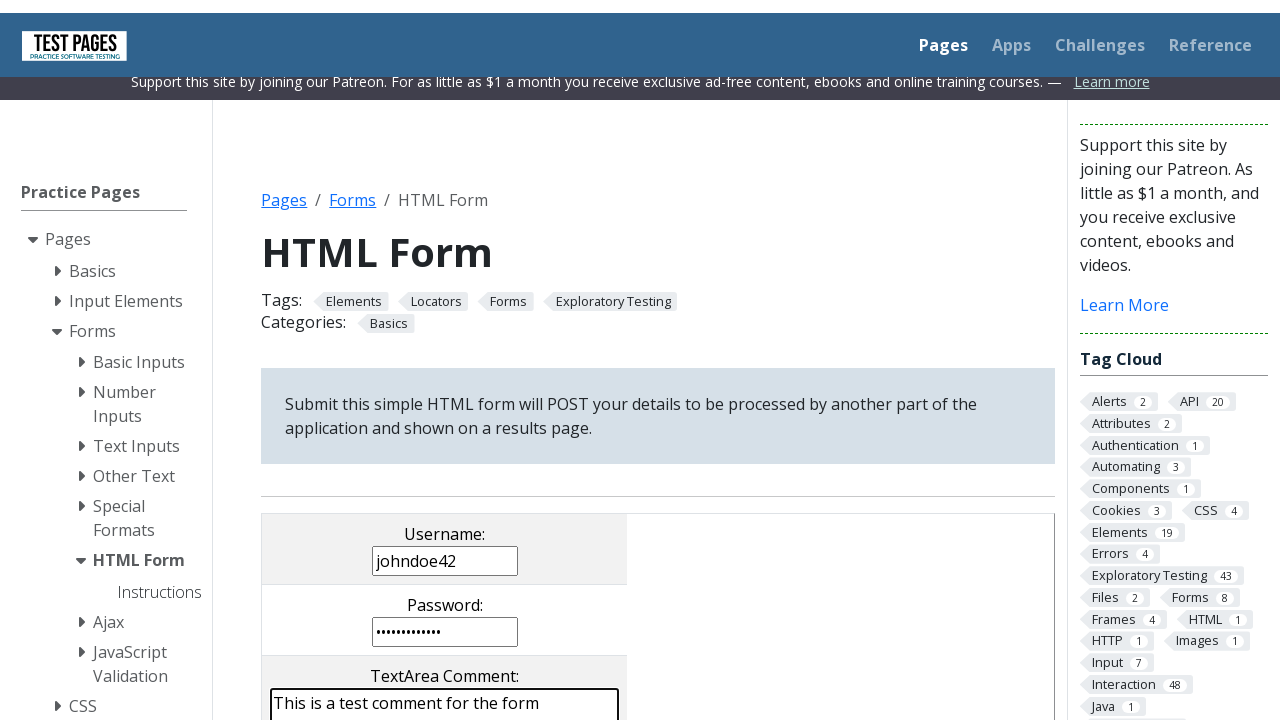

Clicked submit button to submit the form at (504, 360) on input[value='submit']
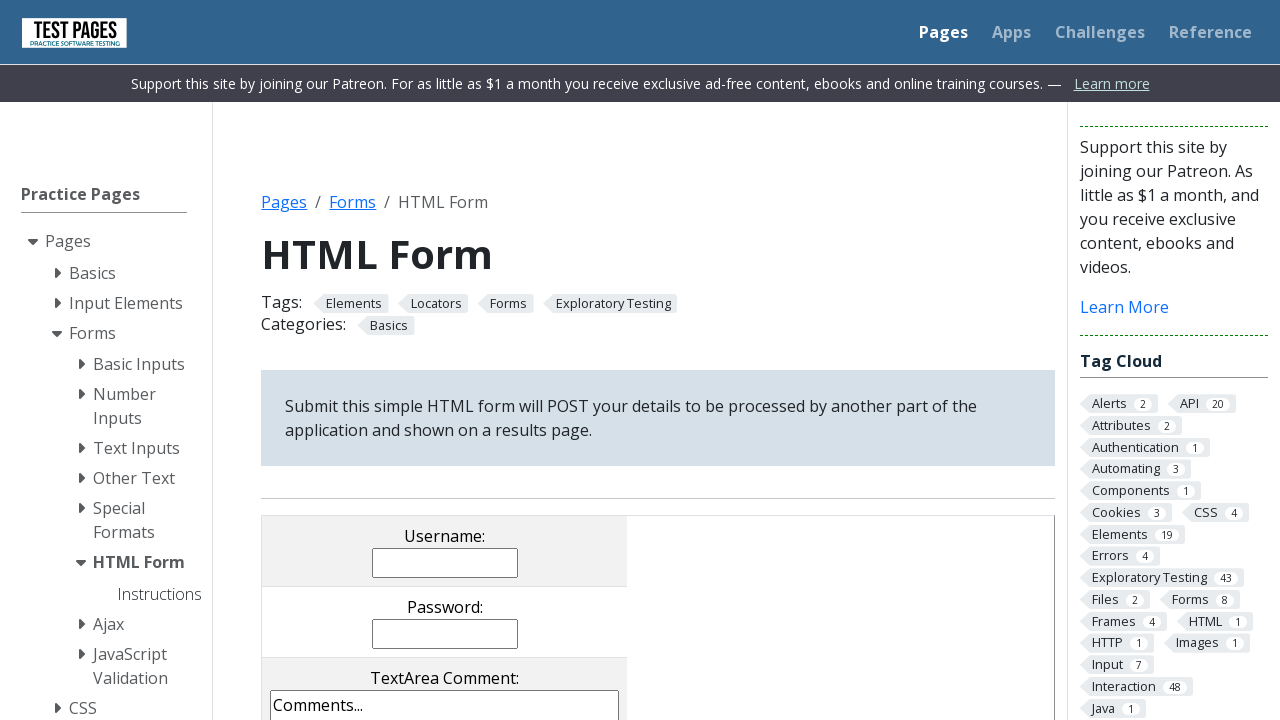

Form submission result page loaded with username value element
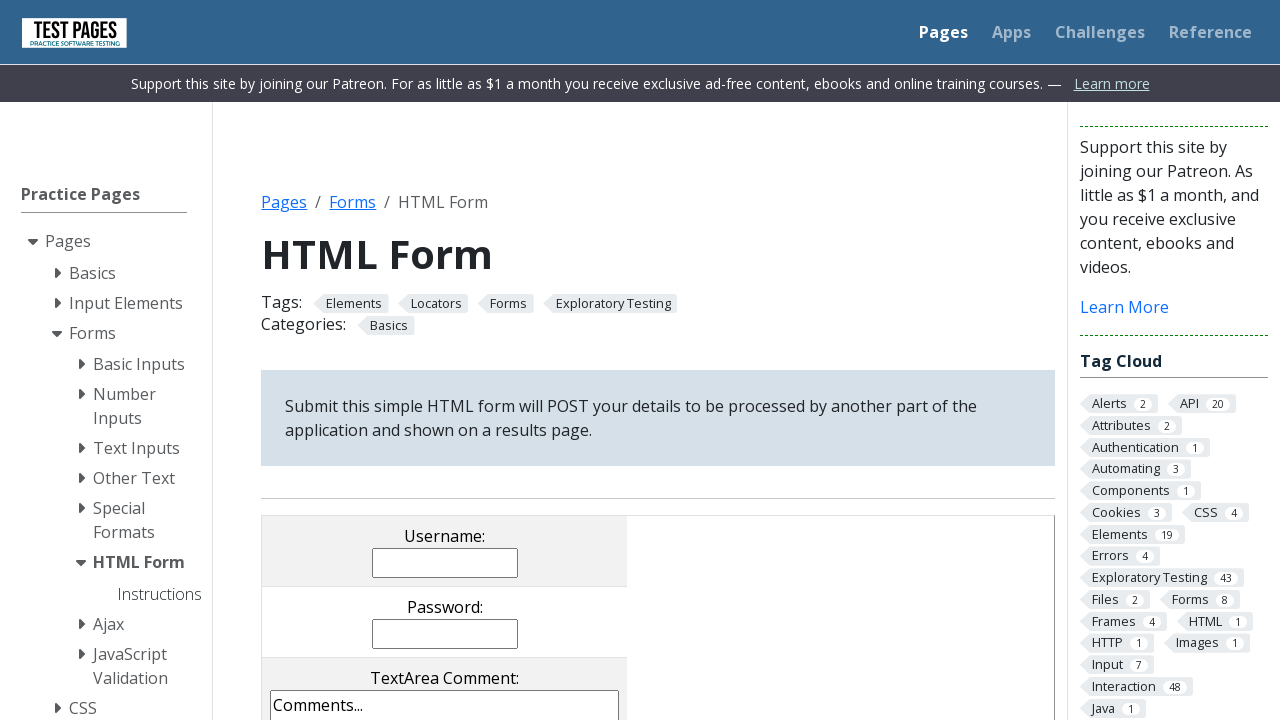

Retrieved submitted username value: 'johndoe42'
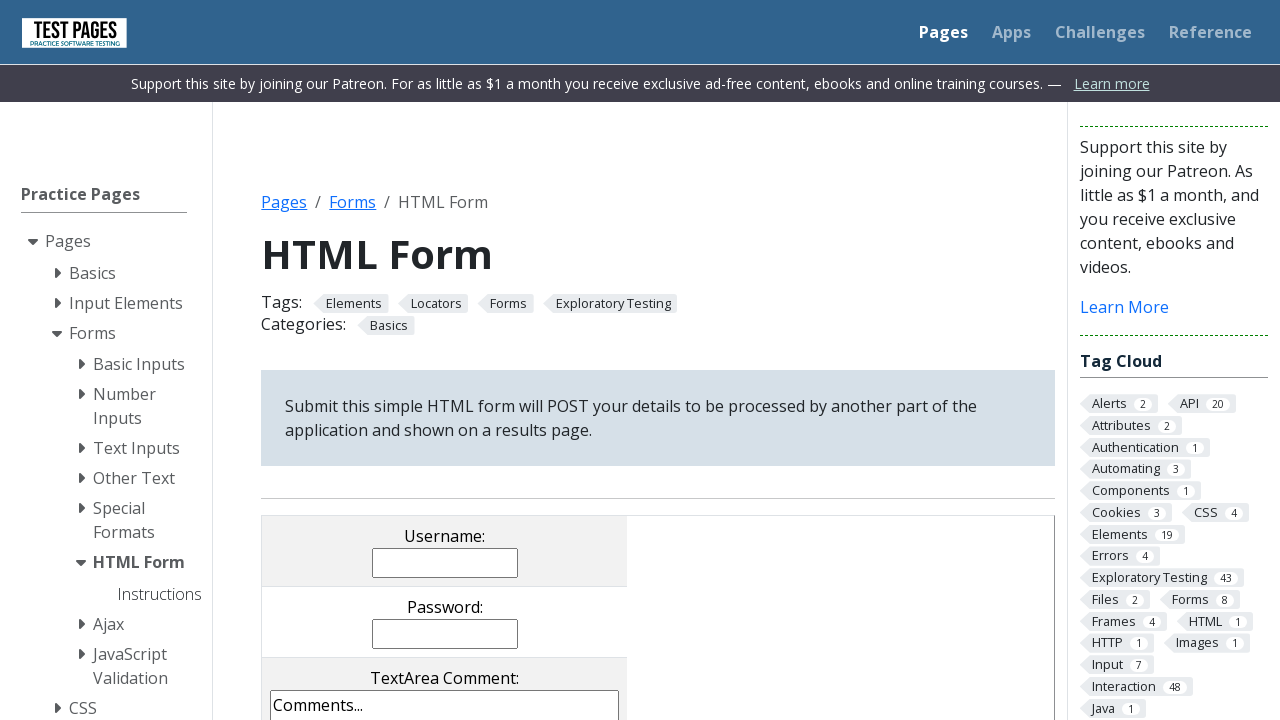

Verified submitted username 'johndoe42' matches expected value
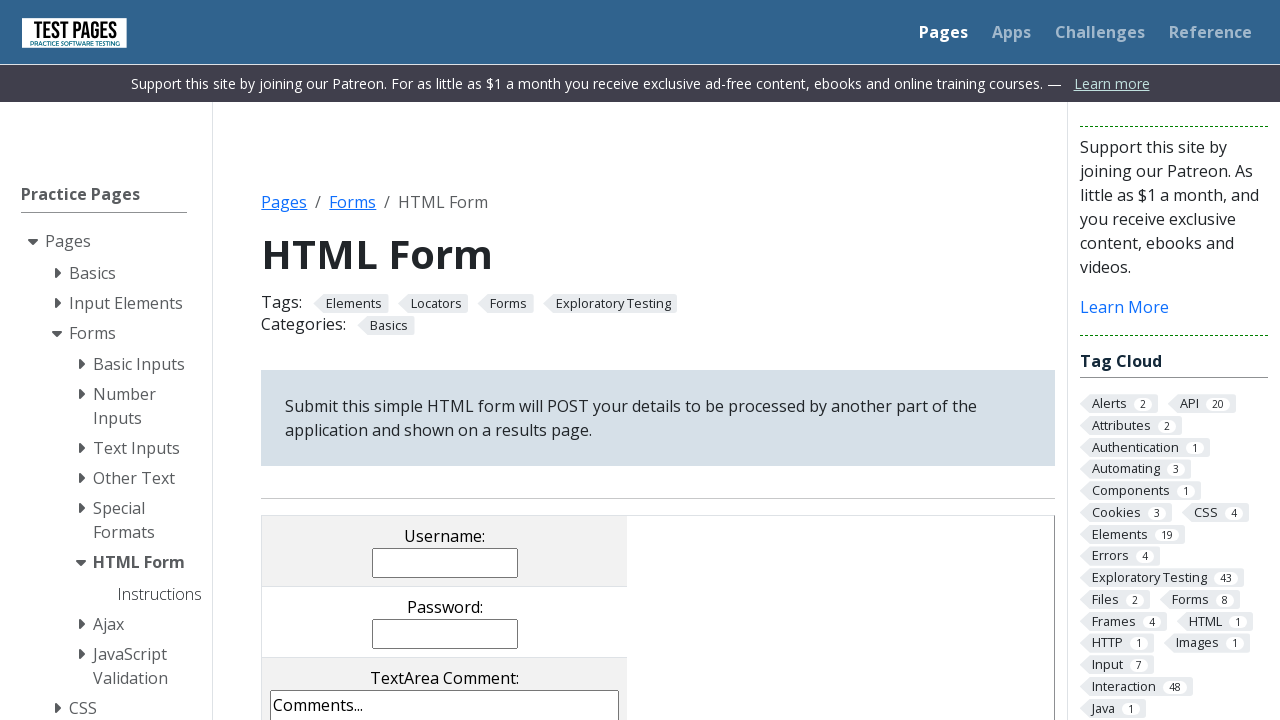

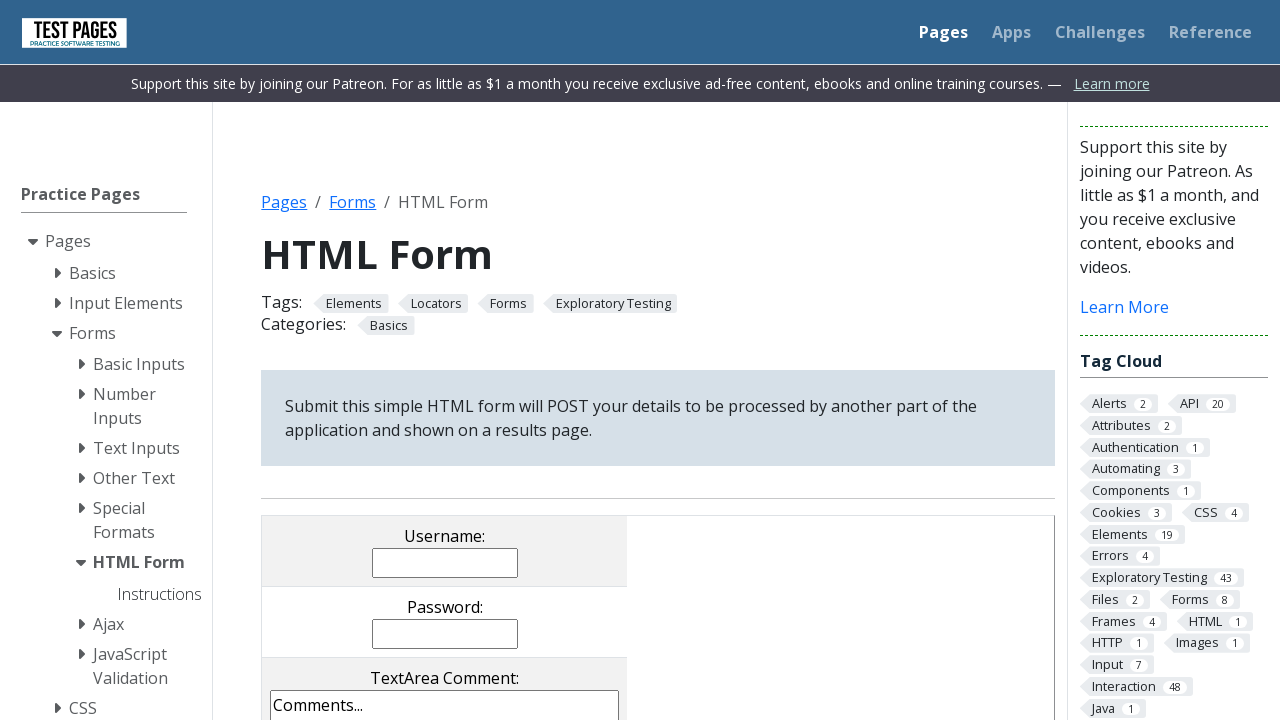